Tests browser navigation history by navigating between pages and using back, forward, and refresh operations

Starting URL: https://bonigarcia.dev/selenium-webdriver-java/navigation1.html

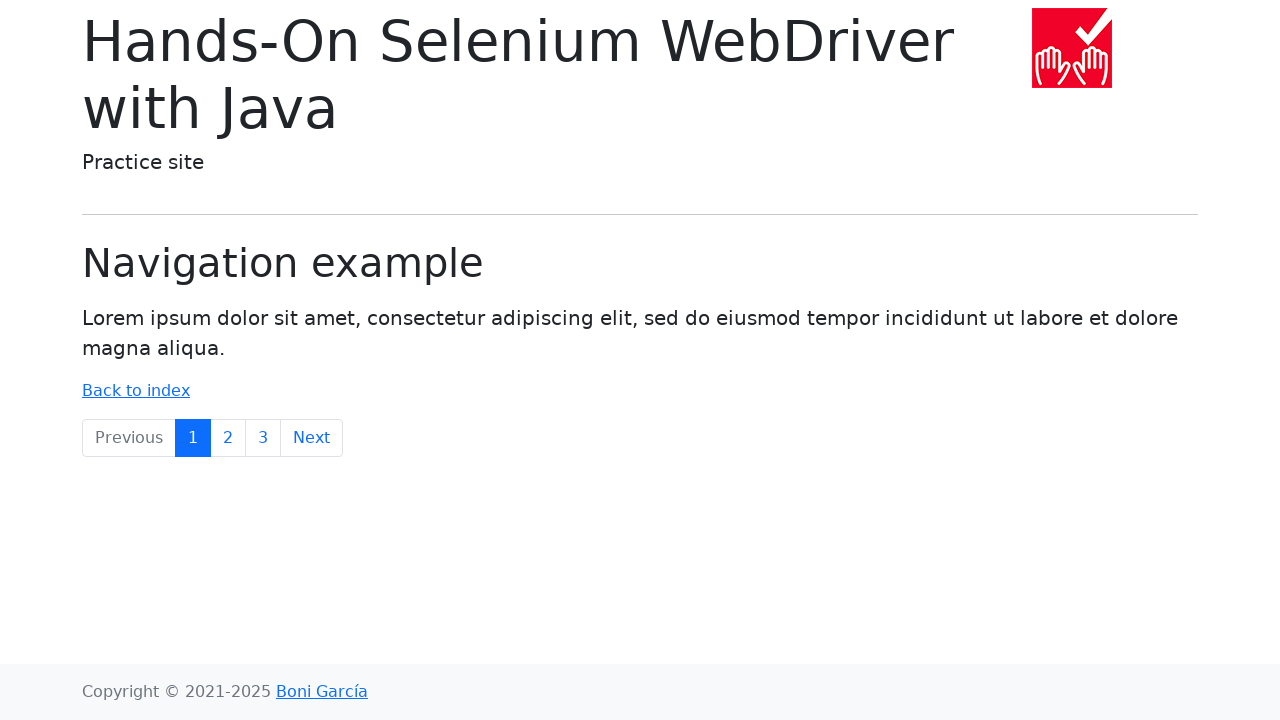

Navigated to navigation2.html page
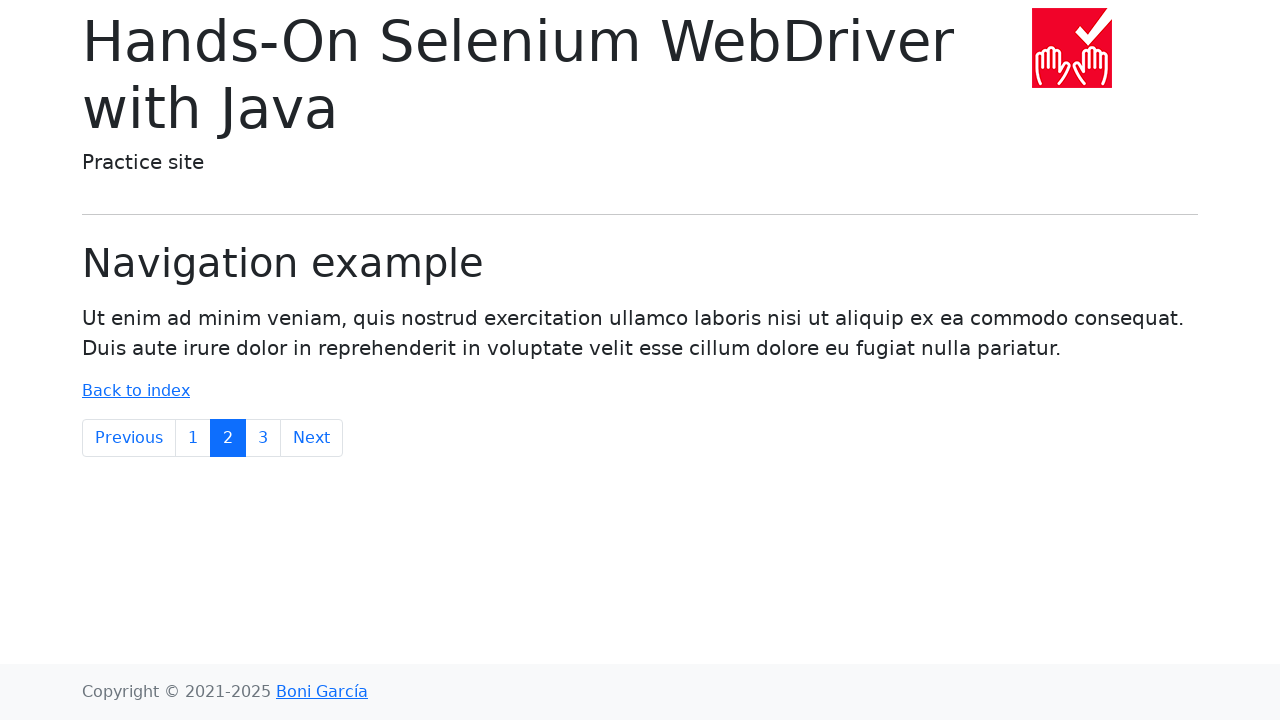

Navigated to navigation3.html page
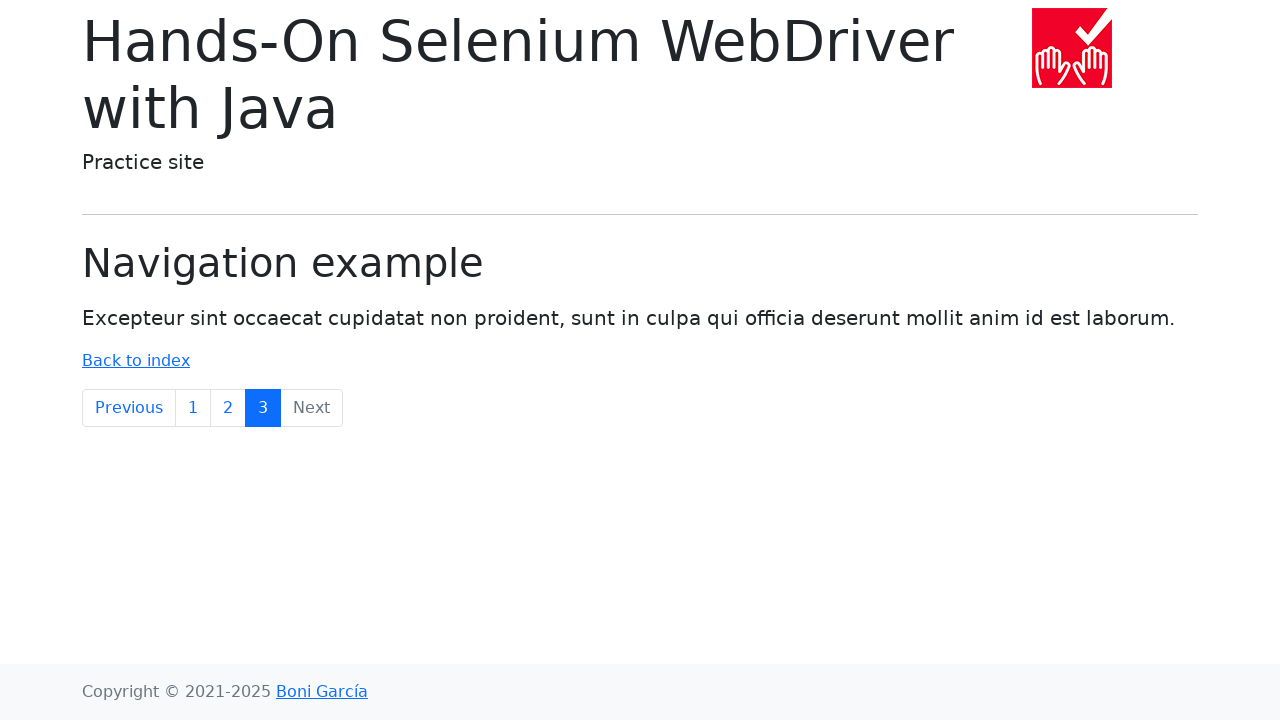

Navigated back to navigation2.html page
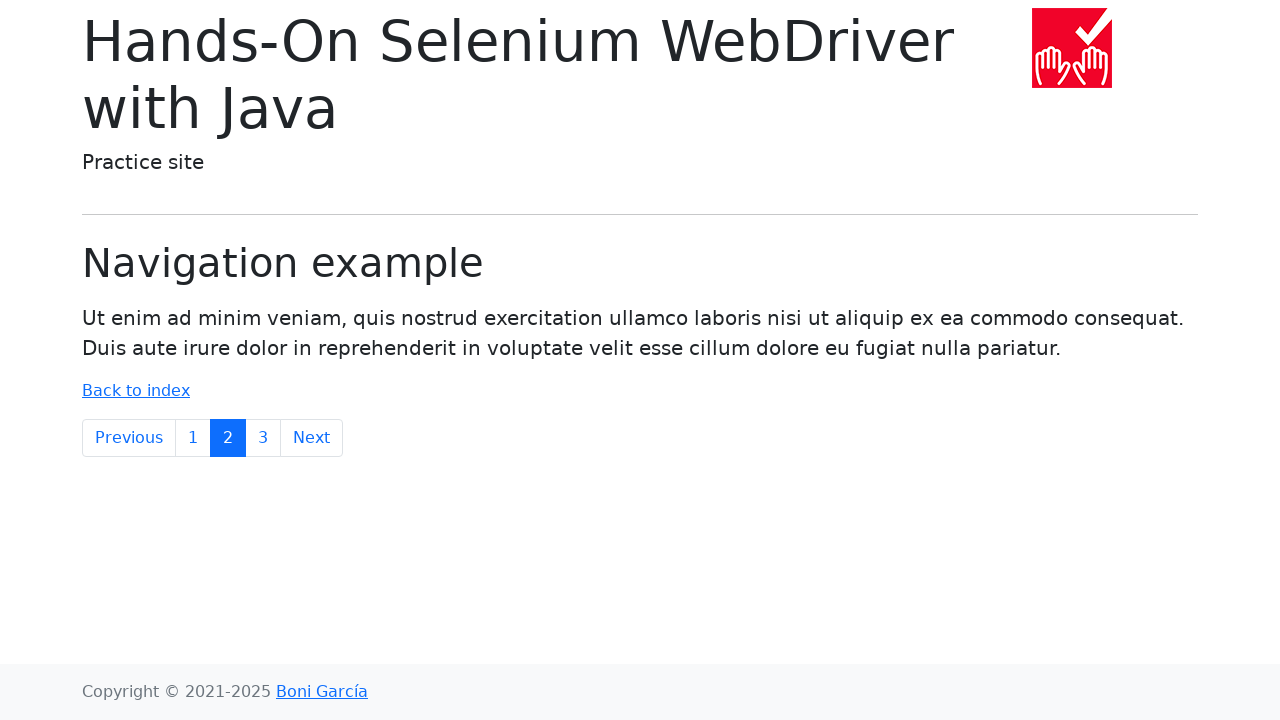

Navigated forward to navigation3.html page
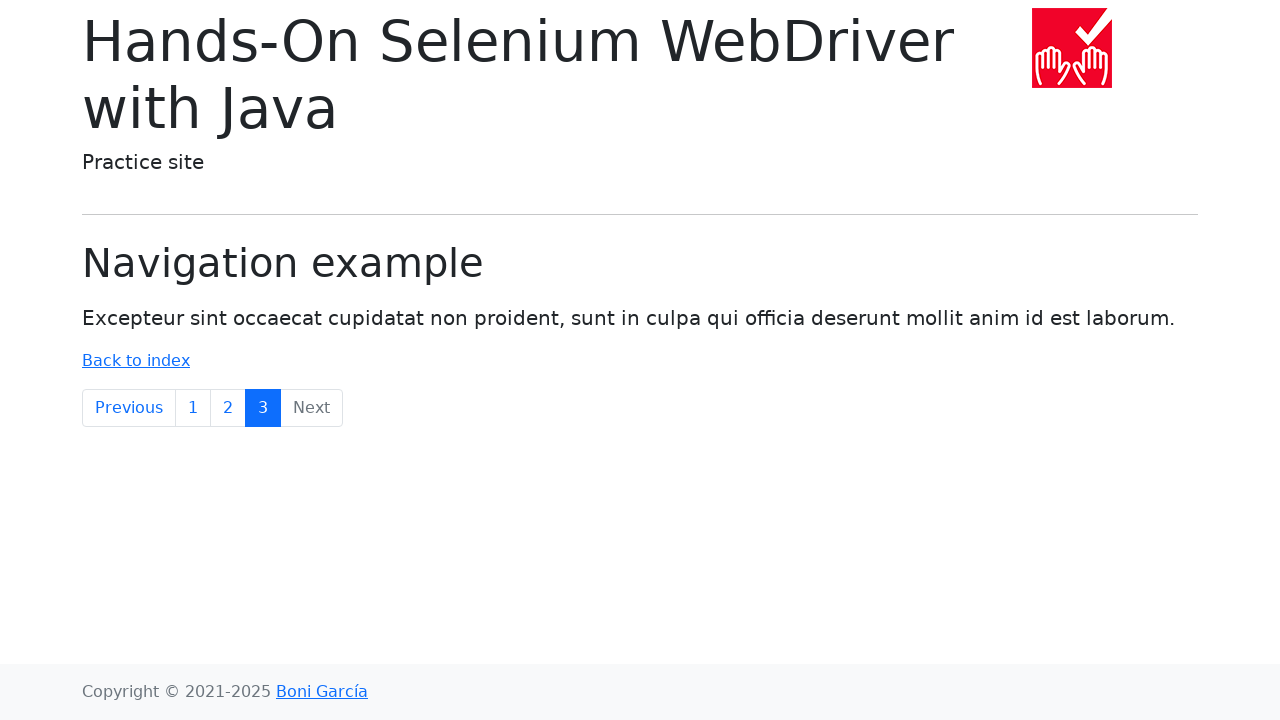

Navigated back to navigation2.html page
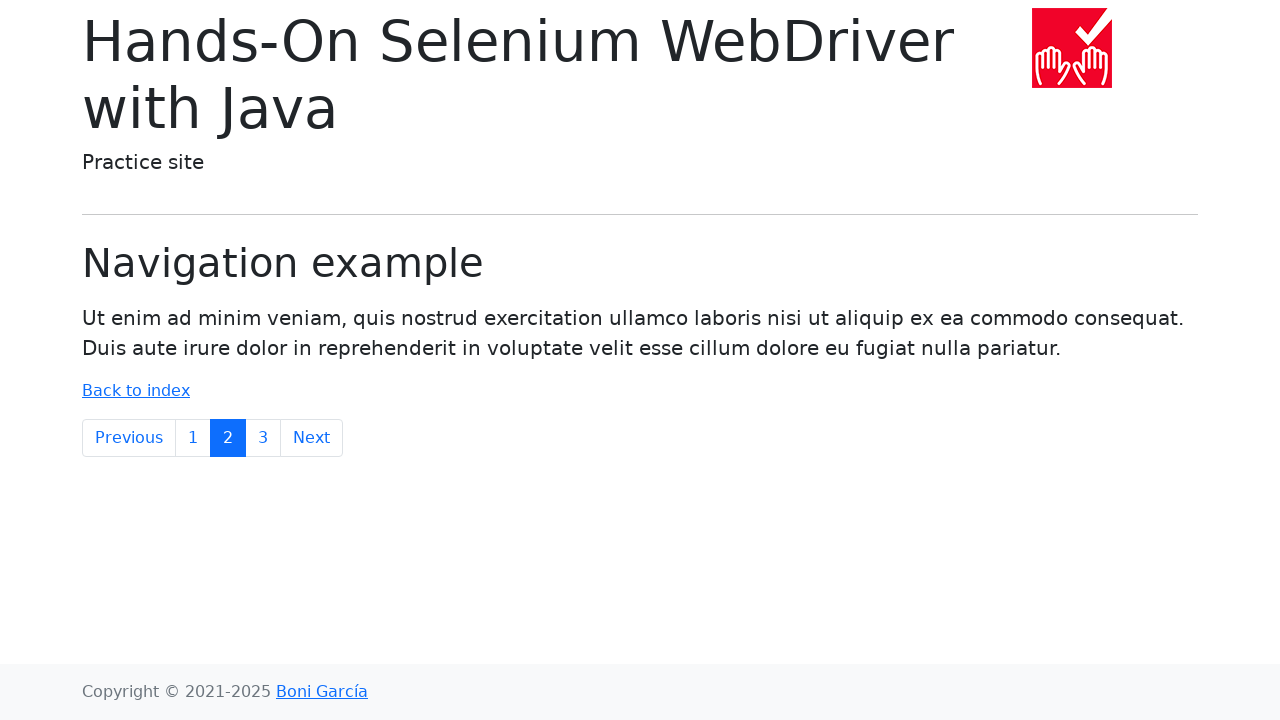

Navigated back to navigation1.html page
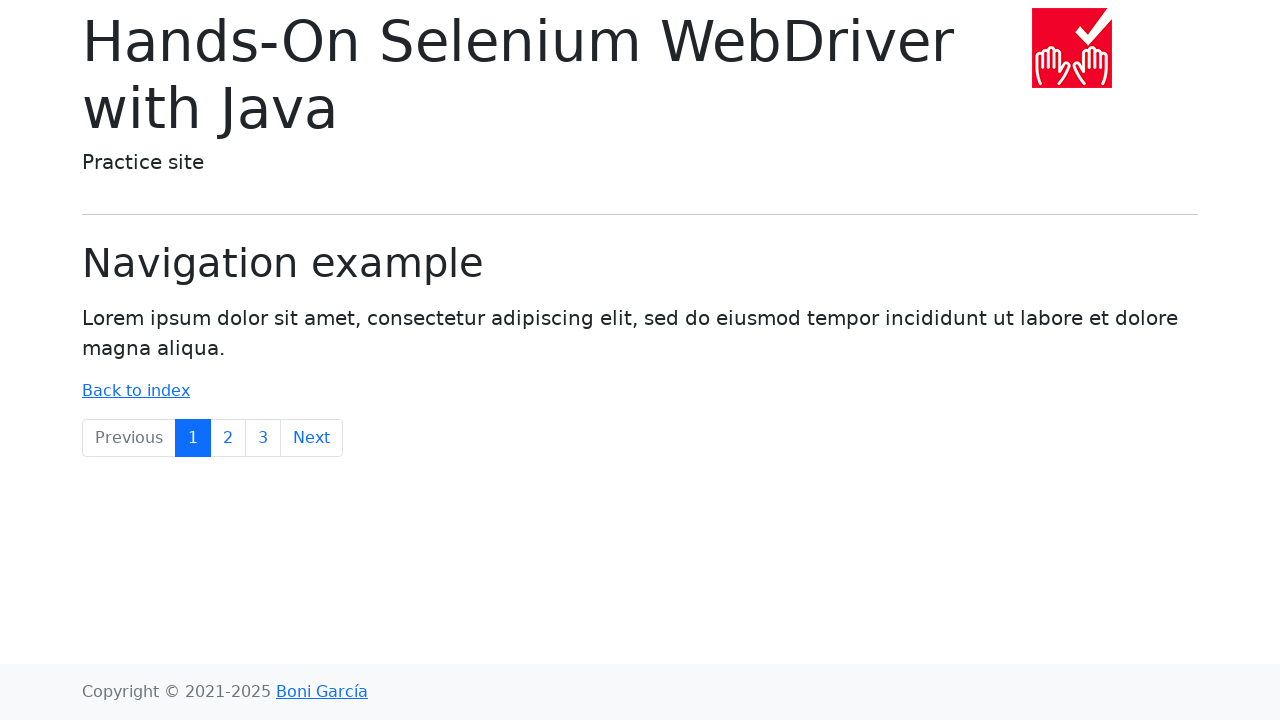

Navigated forward to navigation2.html page
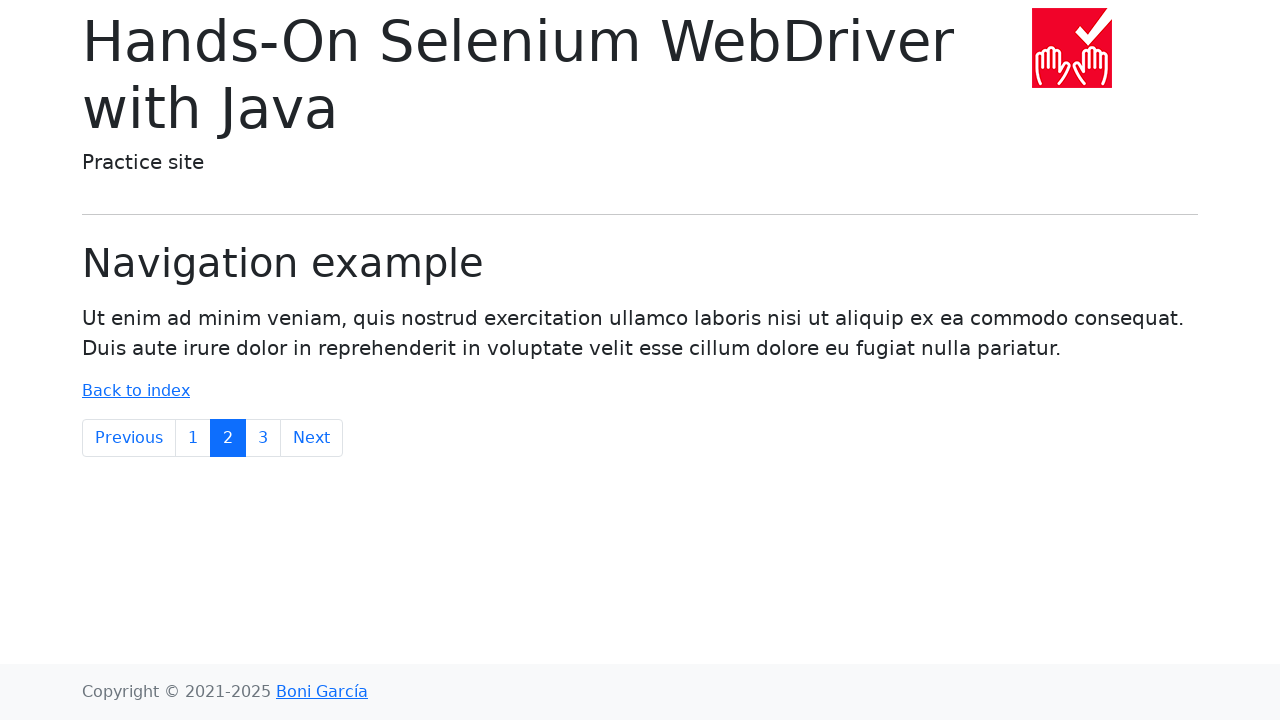

Refreshed the current page
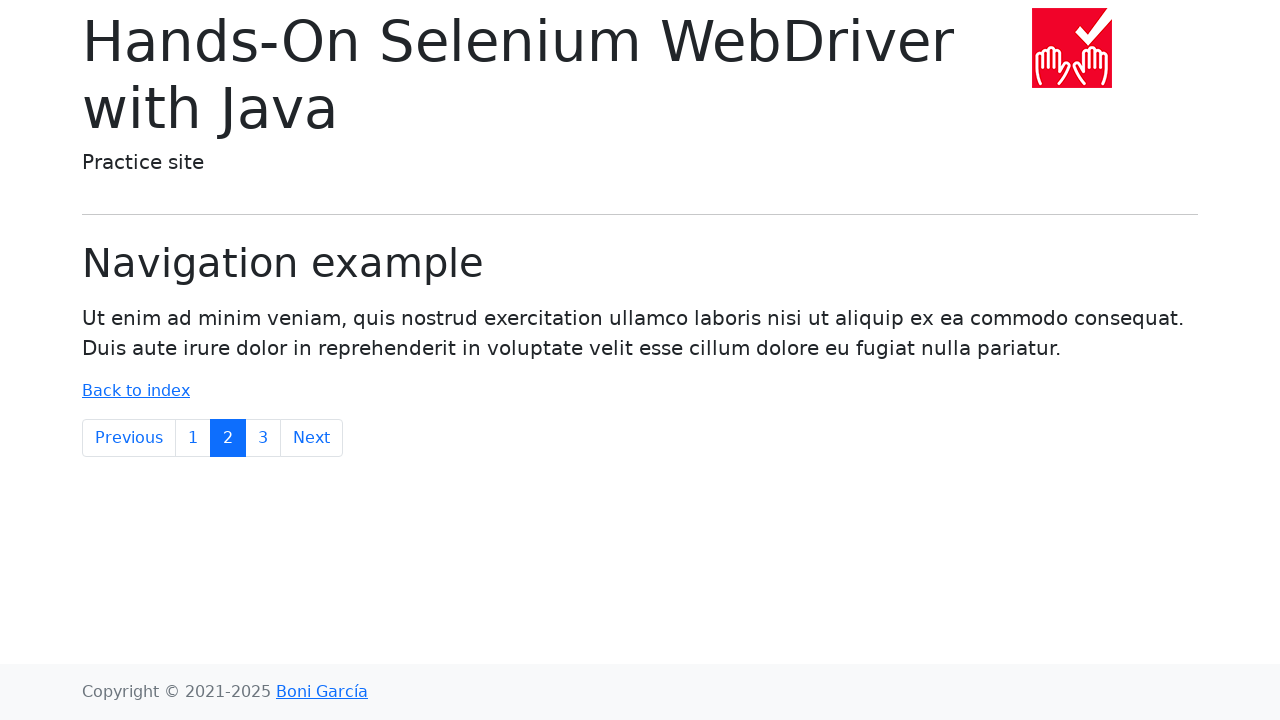

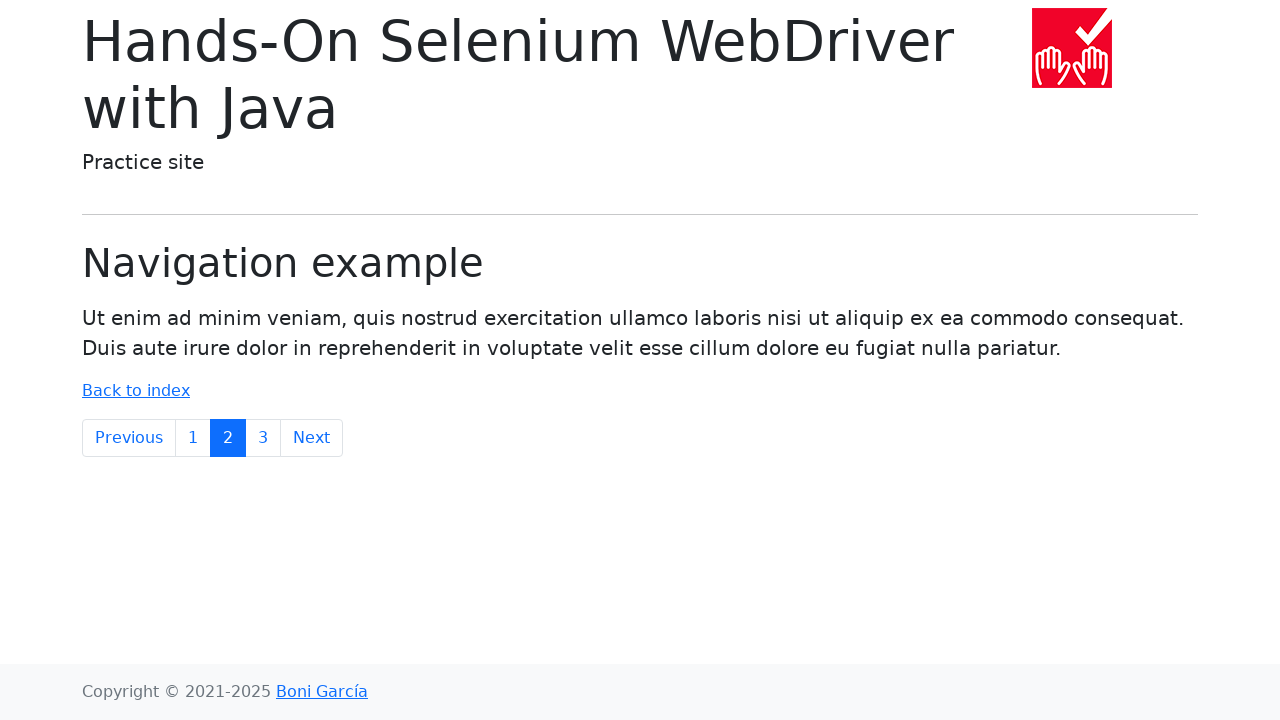